Tests the autocomplete functionality by typing a partial country name, waiting for suggestions to appear, and selecting "Indonesia" from the dropdown list

Starting URL: https://rahulshettyacademy.com/AutomationPractice/

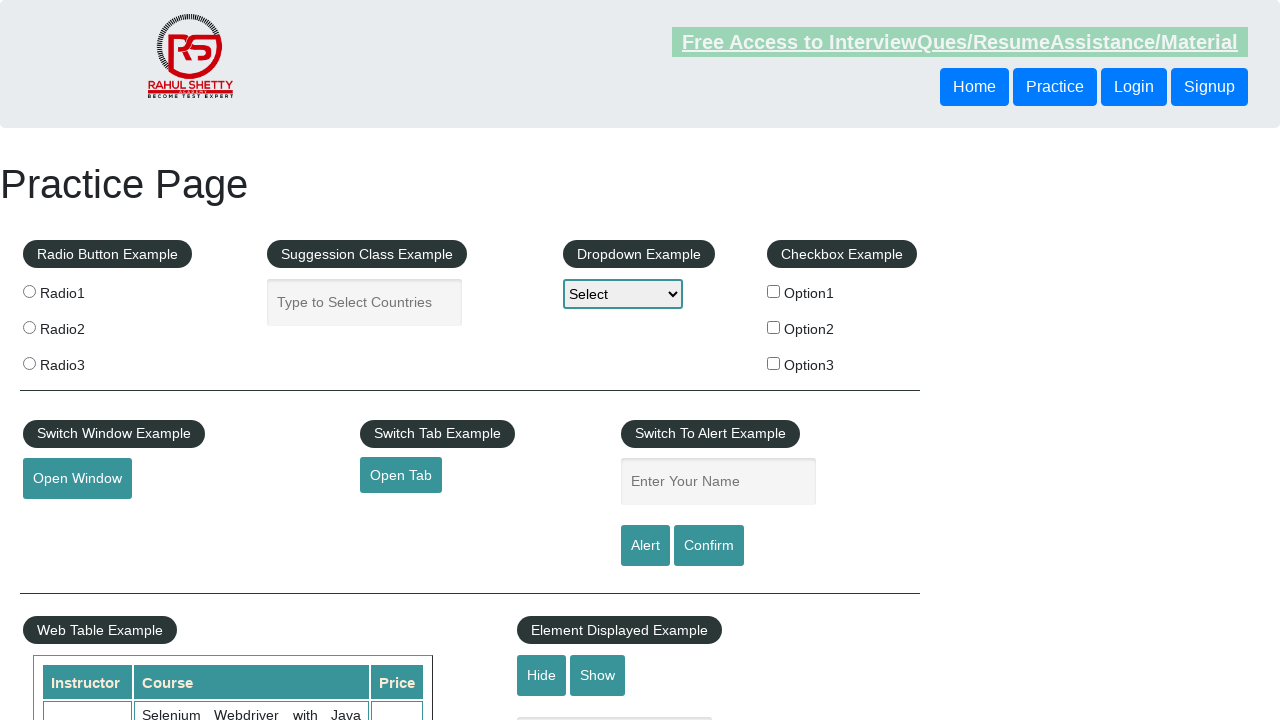

Typed 'ind' in autocomplete input field on input.inputs.ui-autocomplete-input
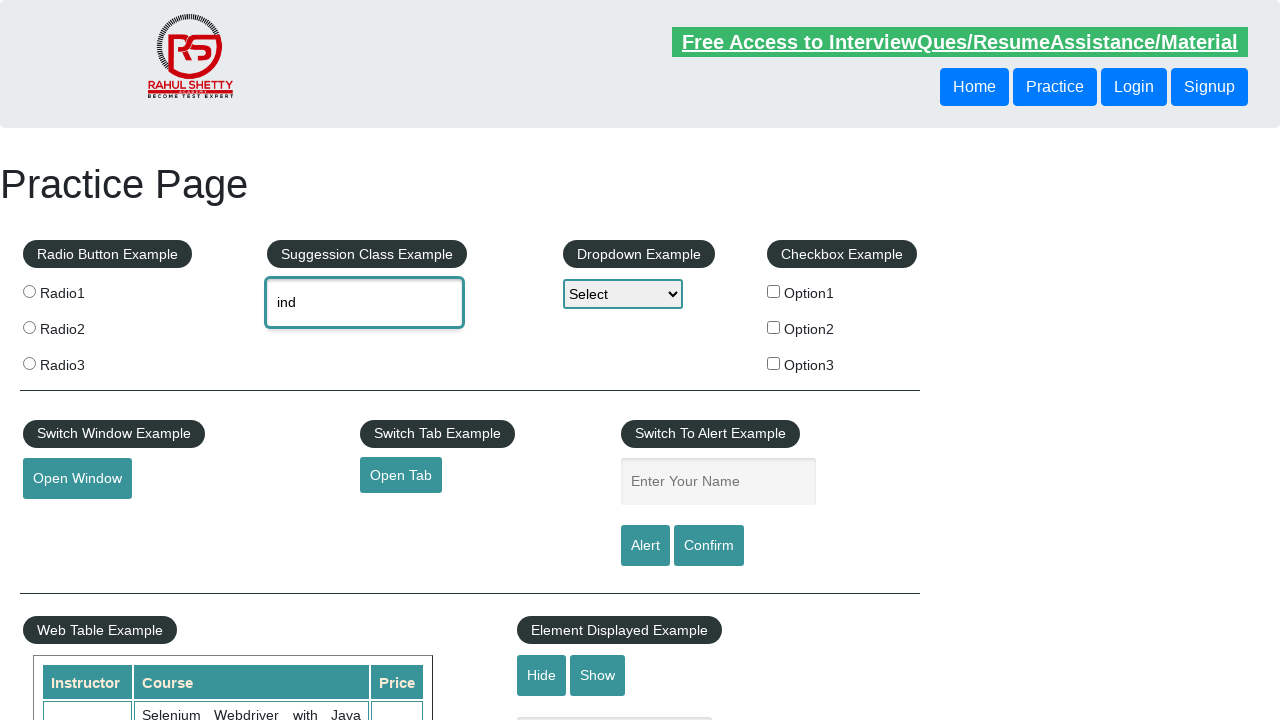

Autocomplete suggestions appeared
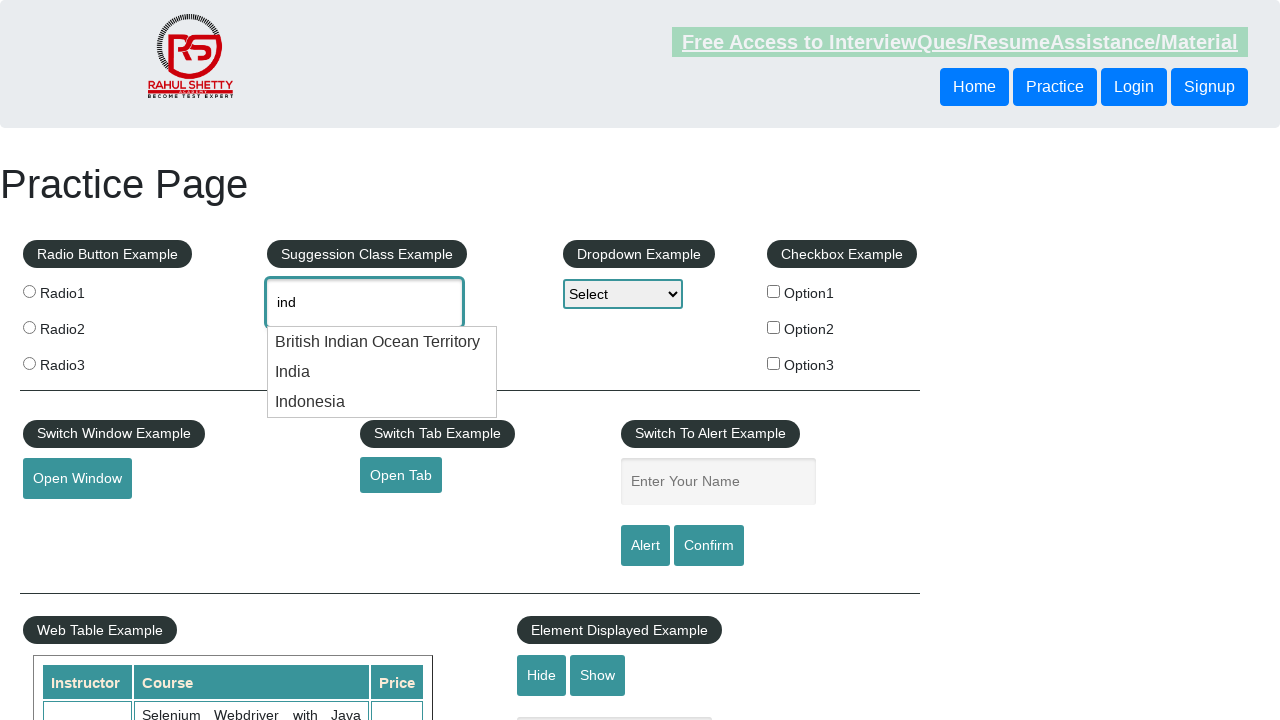

Selected 'Indonesia' from the dropdown suggestions at (382, 402) on .ui-menu-item-wrapper:has-text('Indonesia')
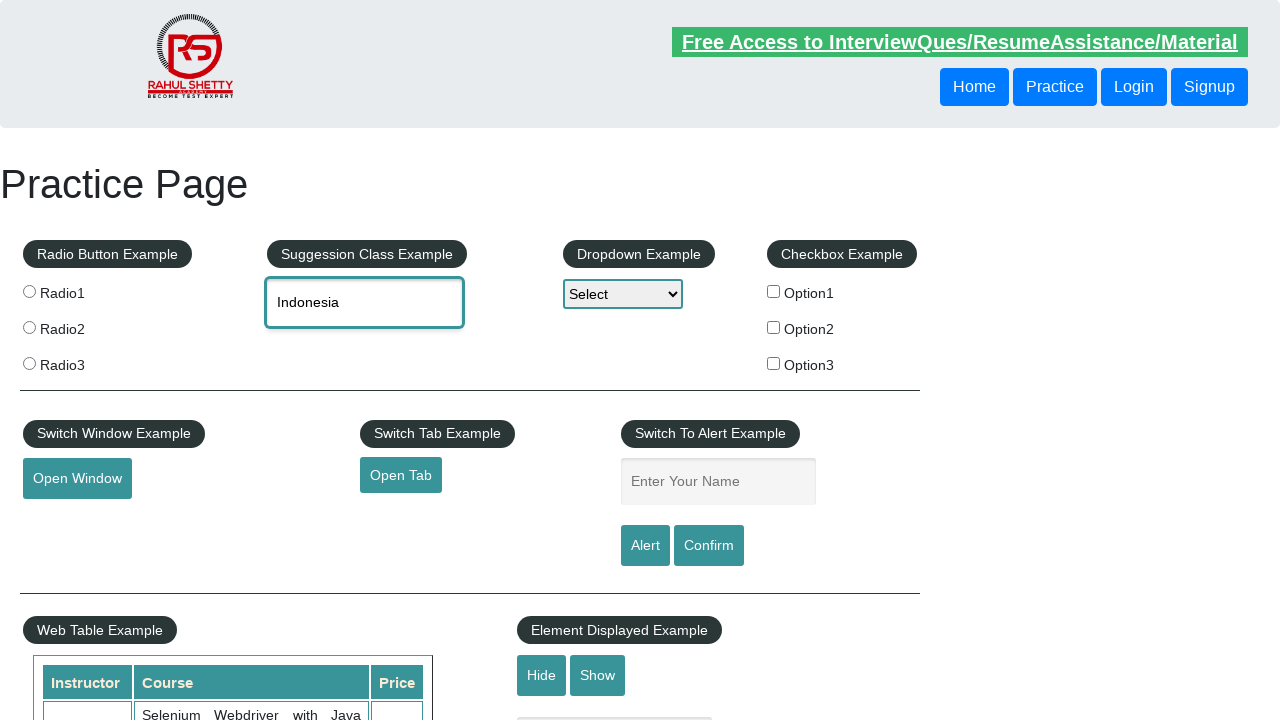

Verified that 'Indonesia' was successfully selected in the input field
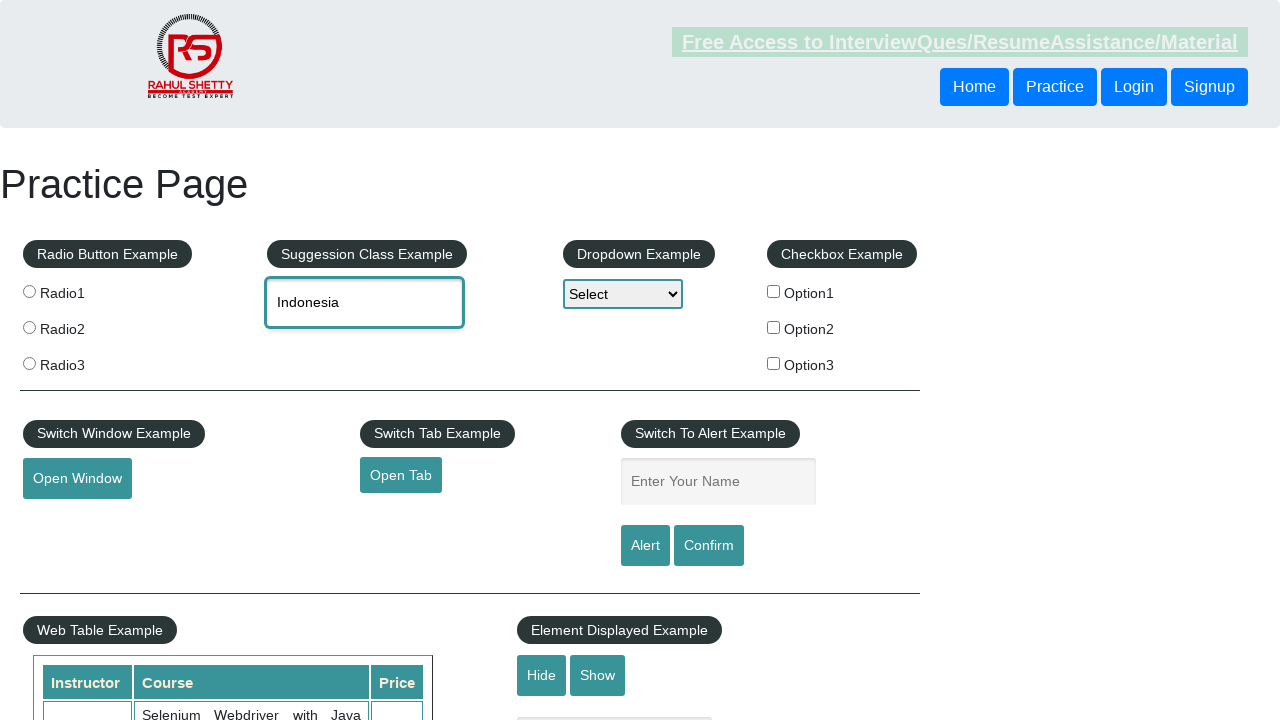

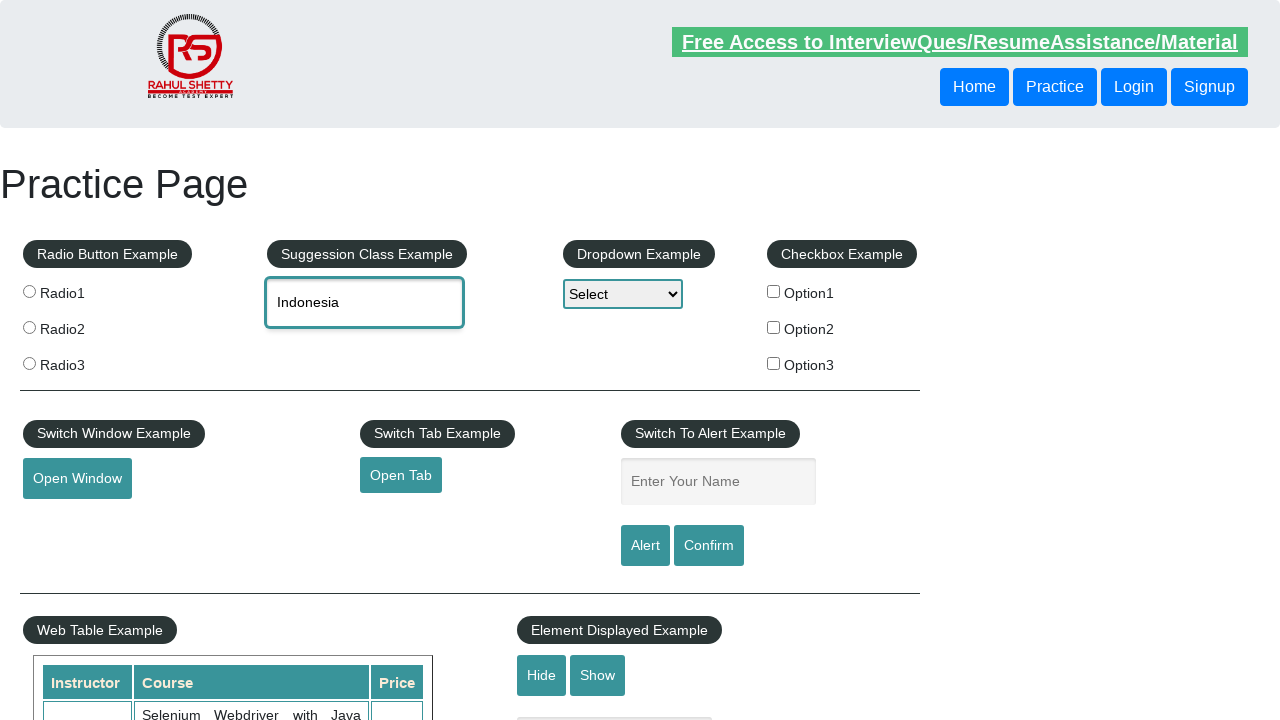